Tests dynamic loading where an element is rendered after clicking the Start button (element not present in DOM initially)

Starting URL: https://the-internet.herokuapp.com/dynamic_loading/2

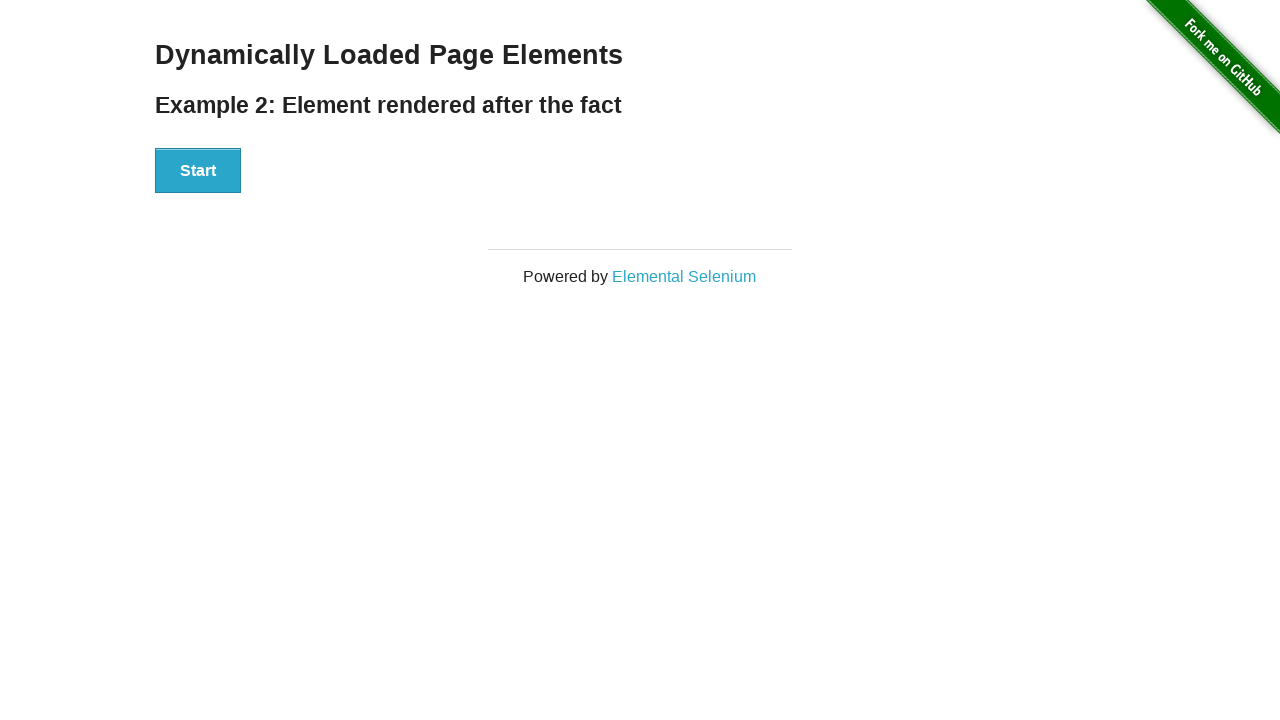

Clicked the Start button to trigger dynamic loading at (198, 171) on internal:role=button[name="Start"i]
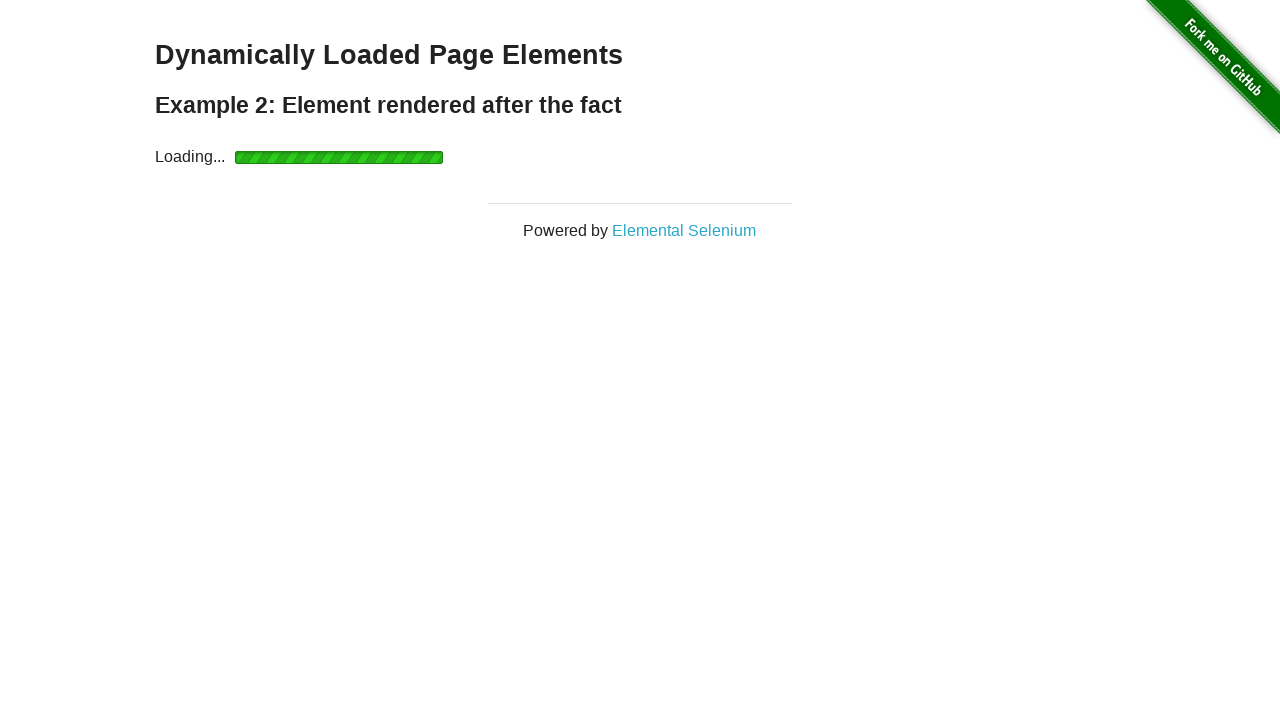

Located the dynamically rendered heading element
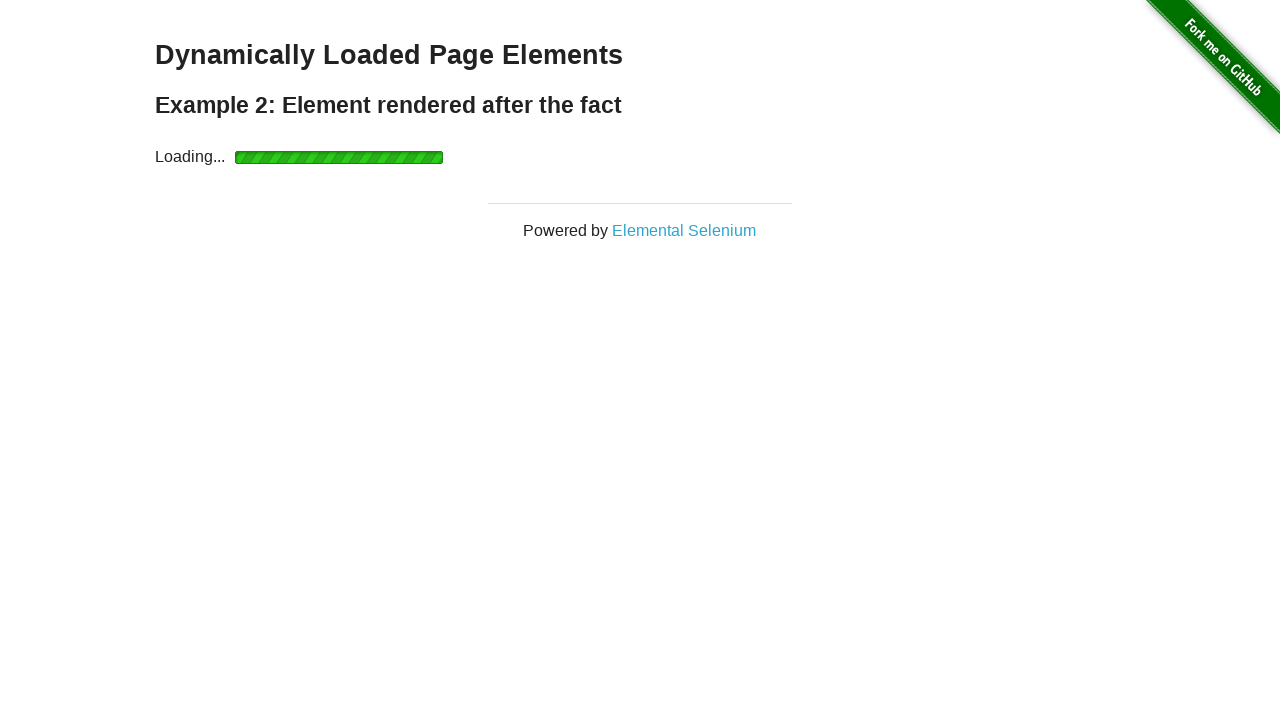

Waited for the heading to become visible
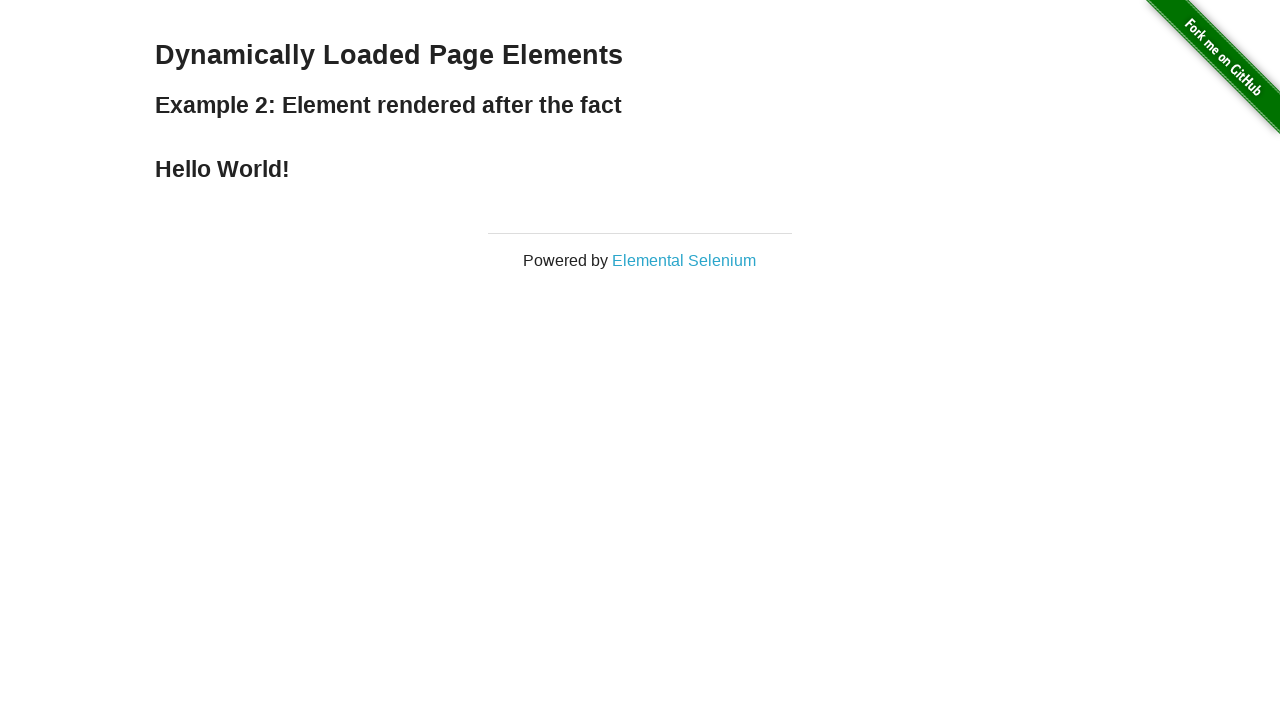

Retrieved the inner text from the heading element
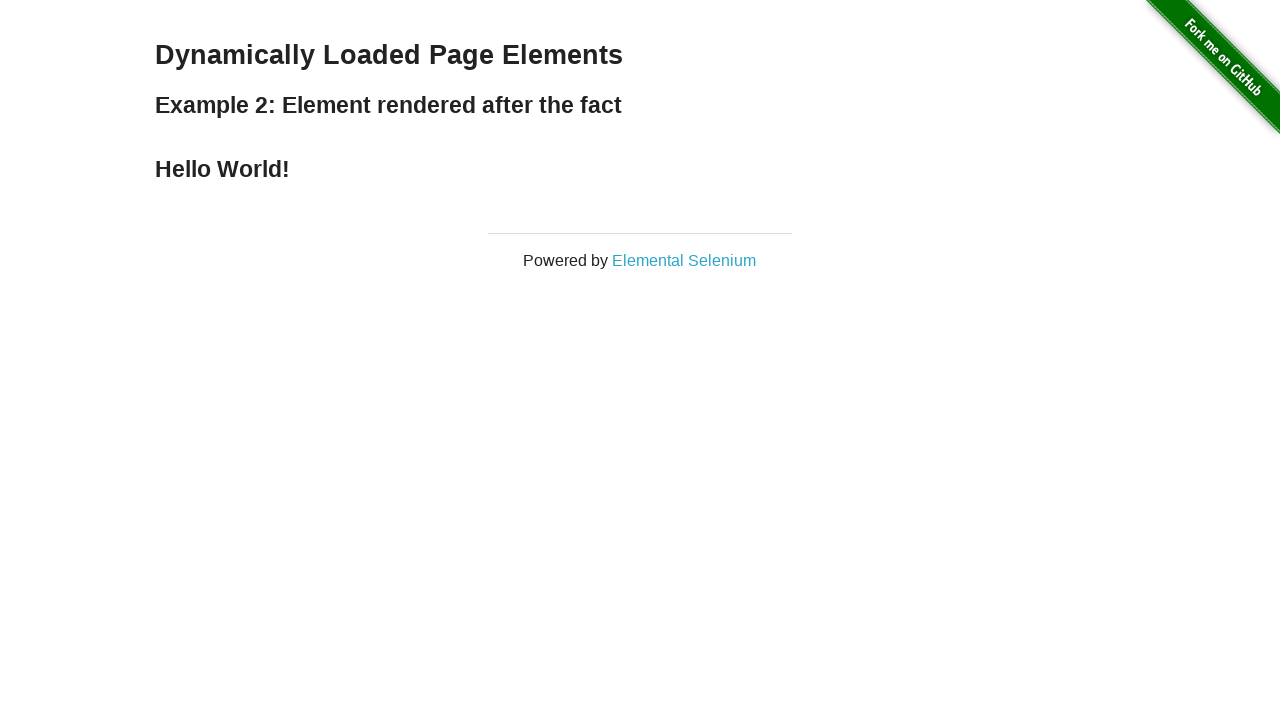

Verified that the heading text equals 'Hello World!'
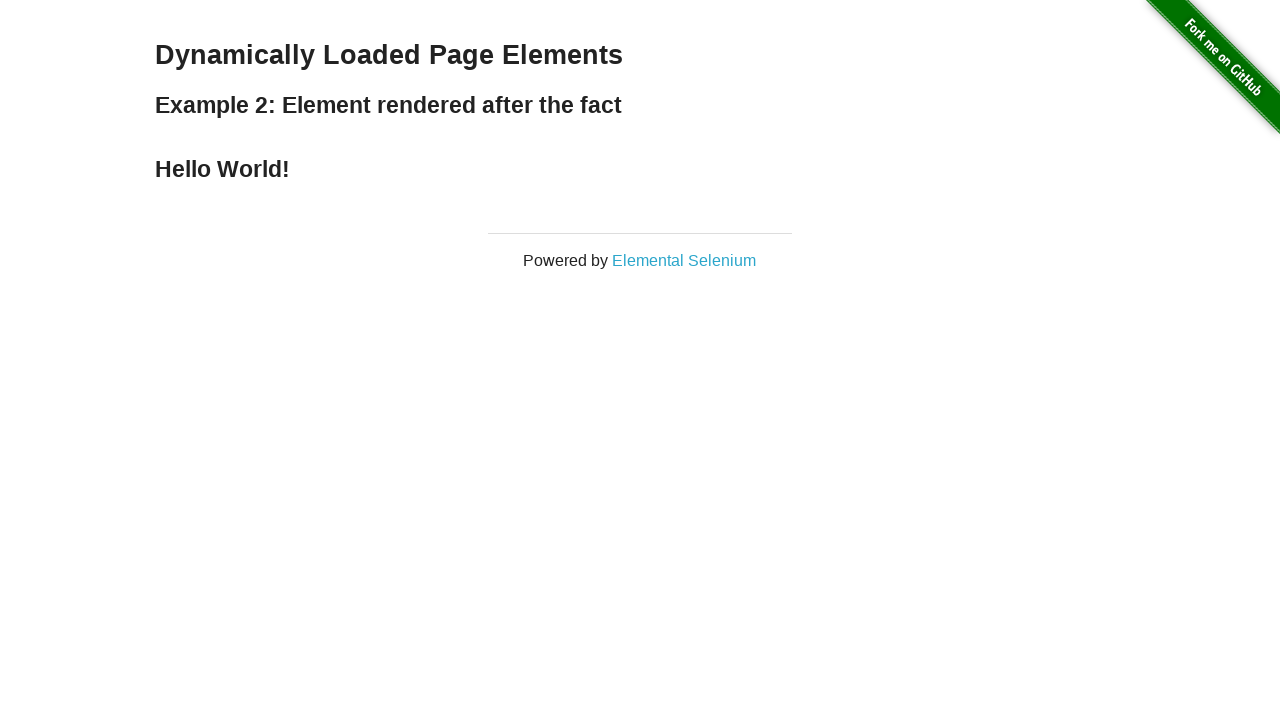

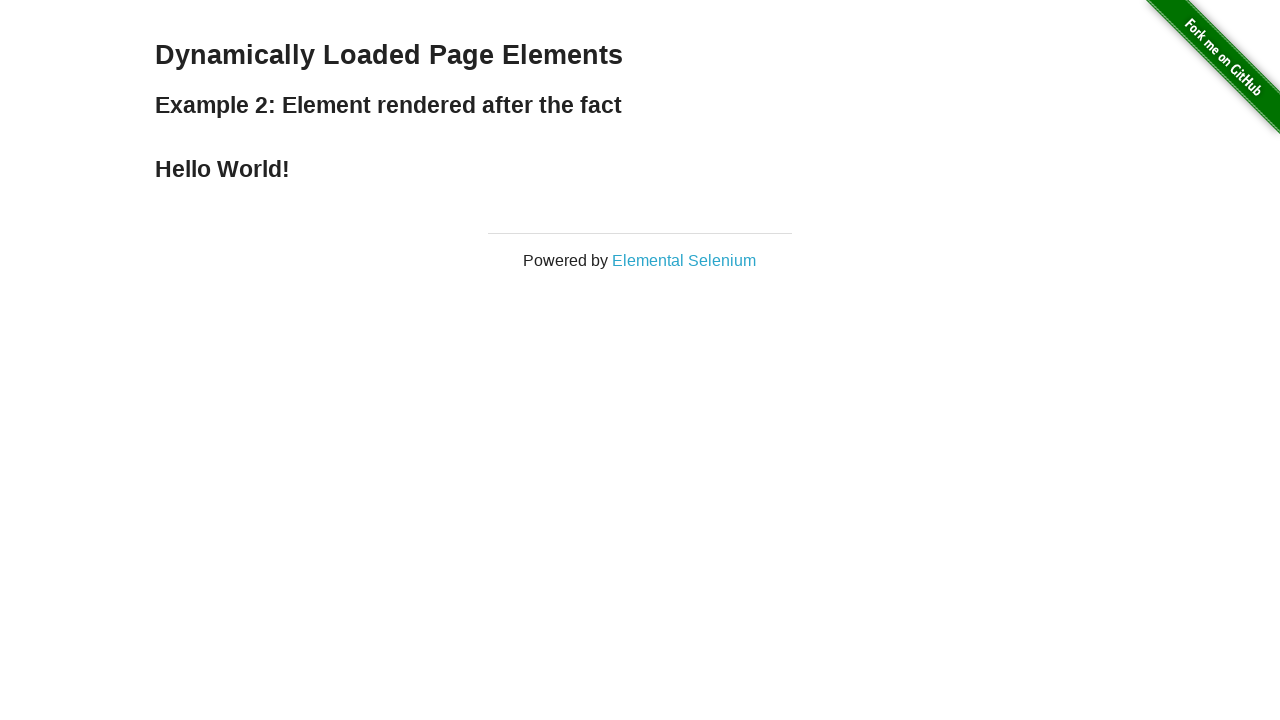